Tests a registration form by filling in first name, last name, and email fields in the first block, then submitting and verifying a success message appears.

Starting URL: http://suninjuly.github.io/registration1.html

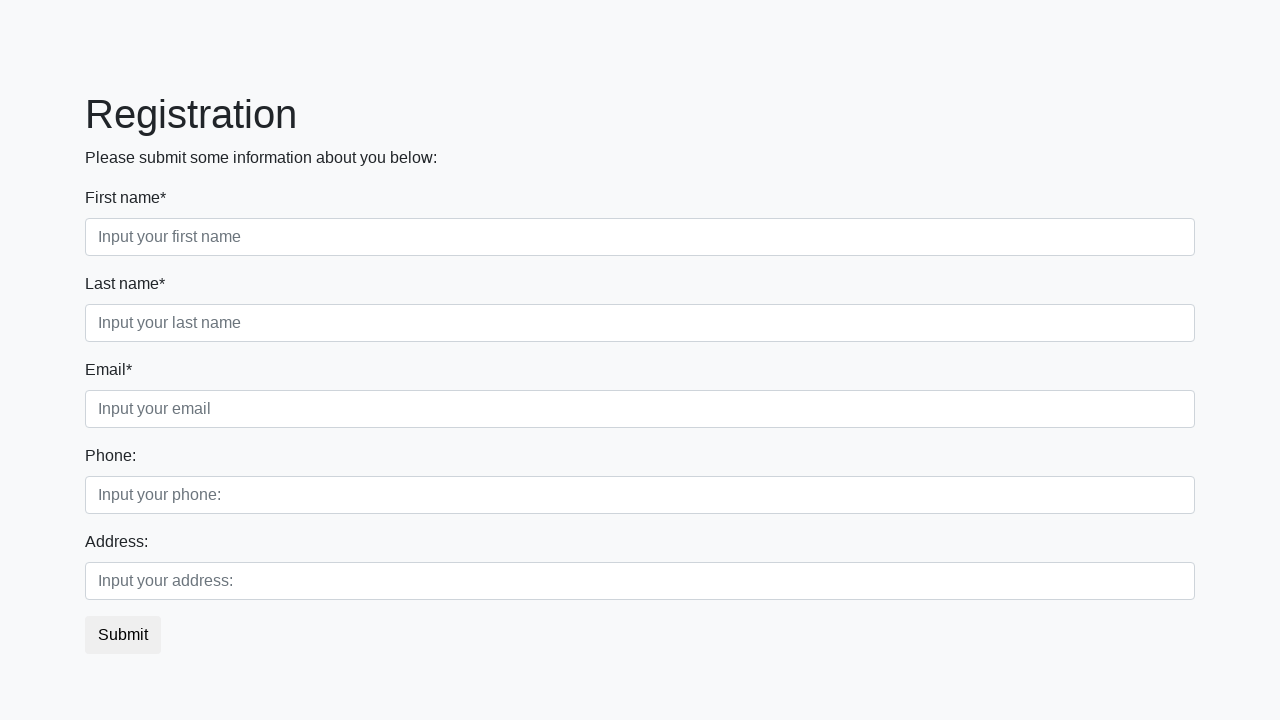

Filled first name field with 'Ivan' on div.first_block input.form-control.first
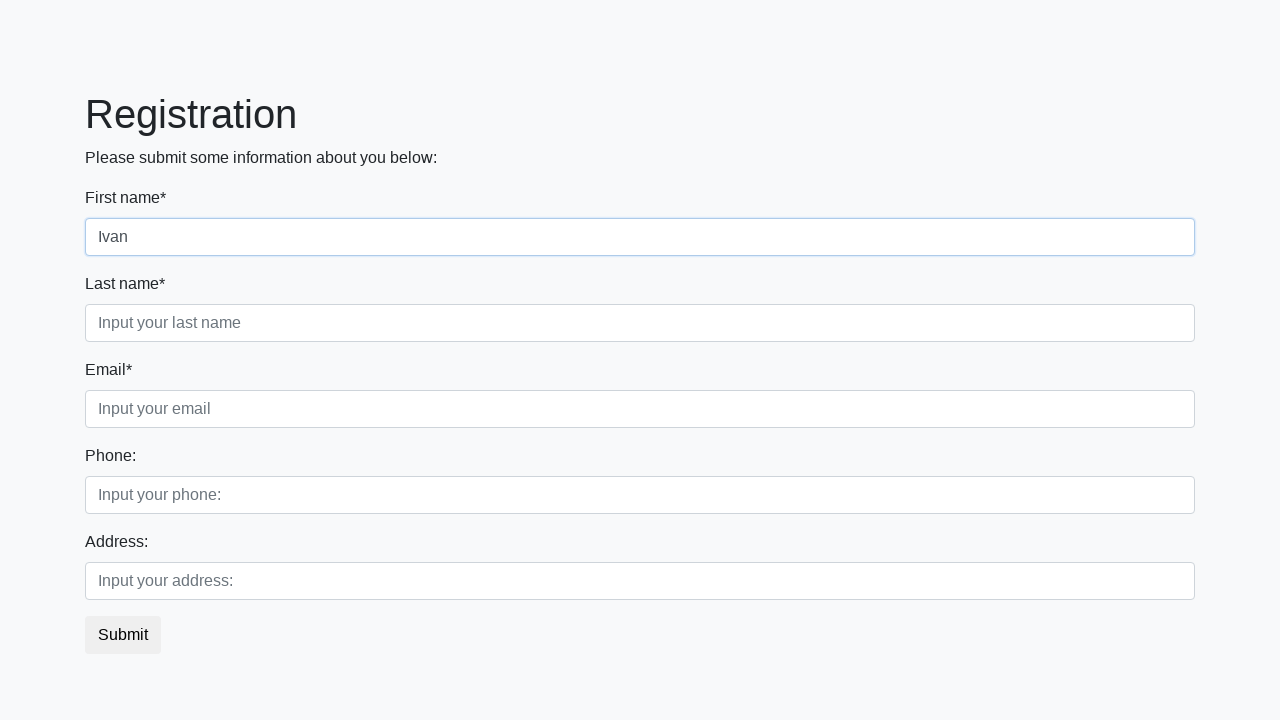

Filled last name field with 'Petrov' on div.first_block input.form-control.second
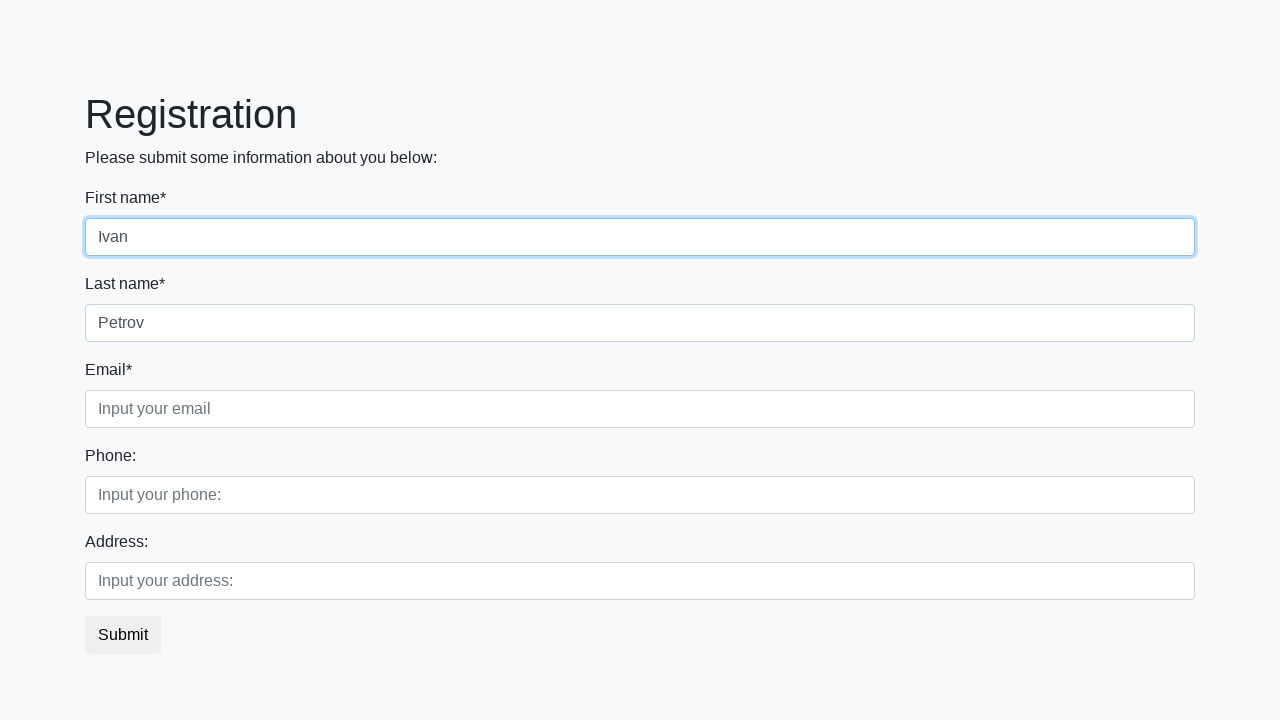

Filled email field with 'w@w.com' on div.first_block input.form-control.third
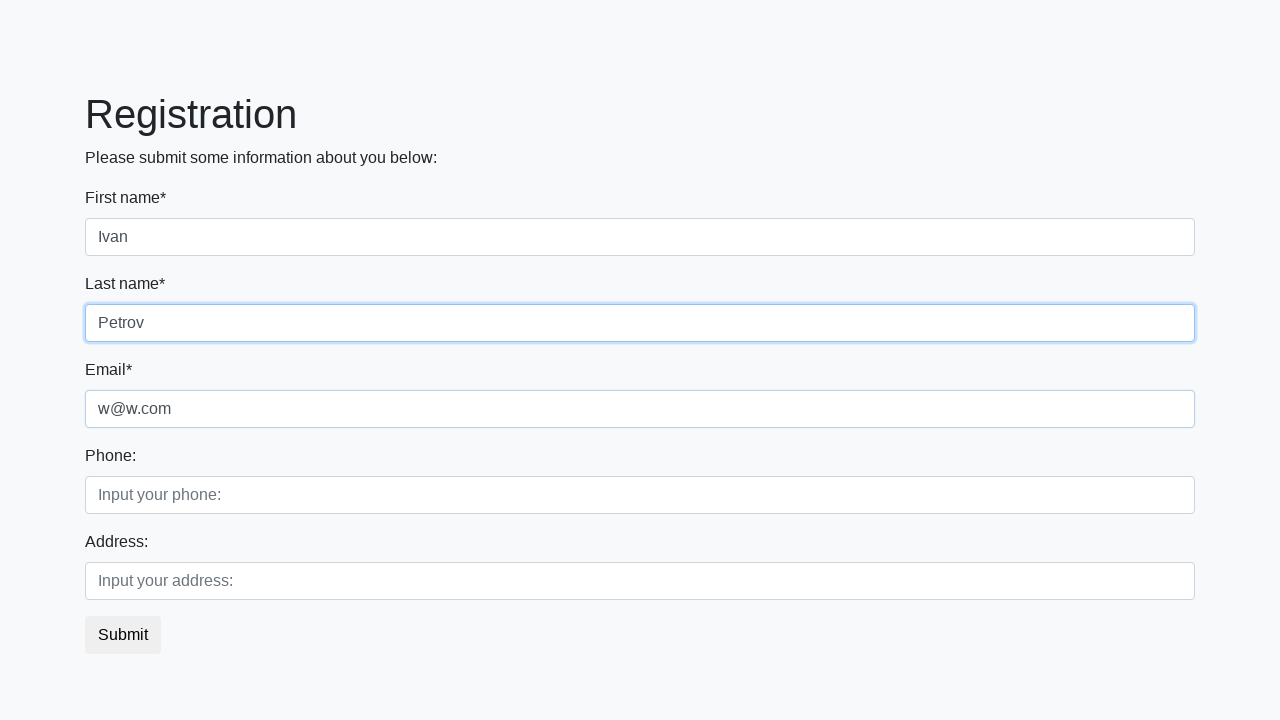

Clicked submit button at (123, 635) on button.btn
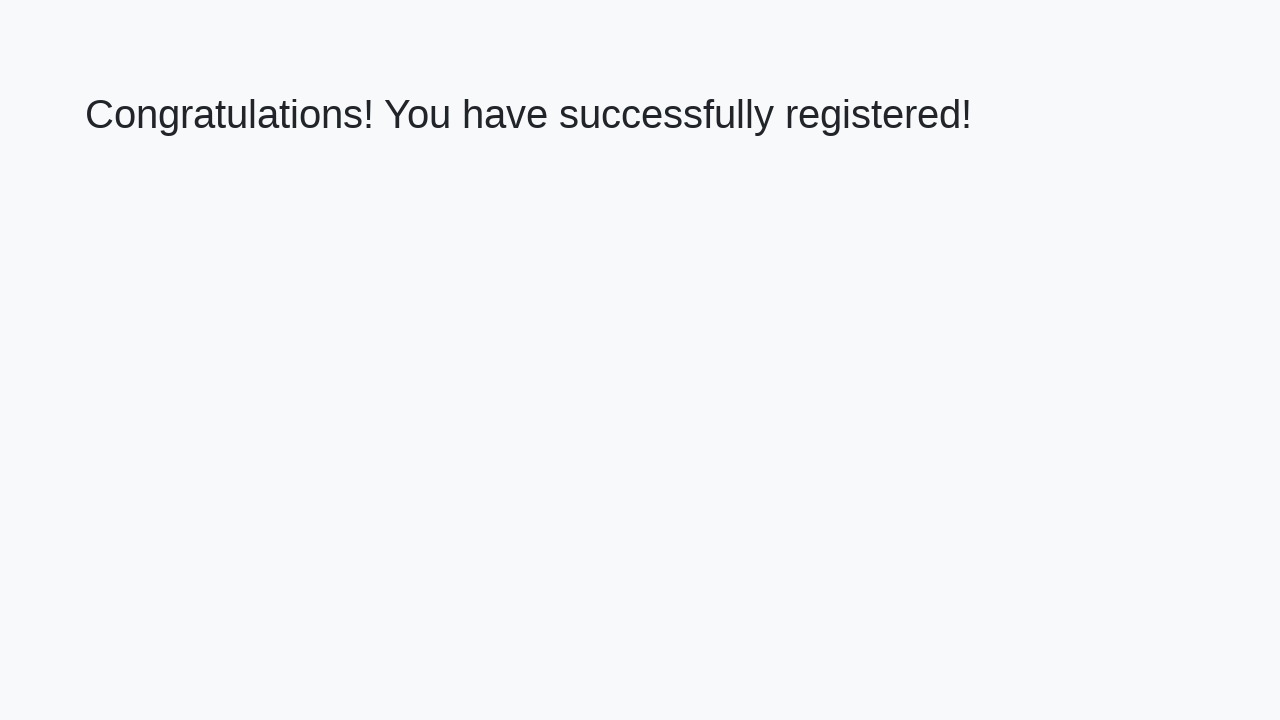

Success message header loaded
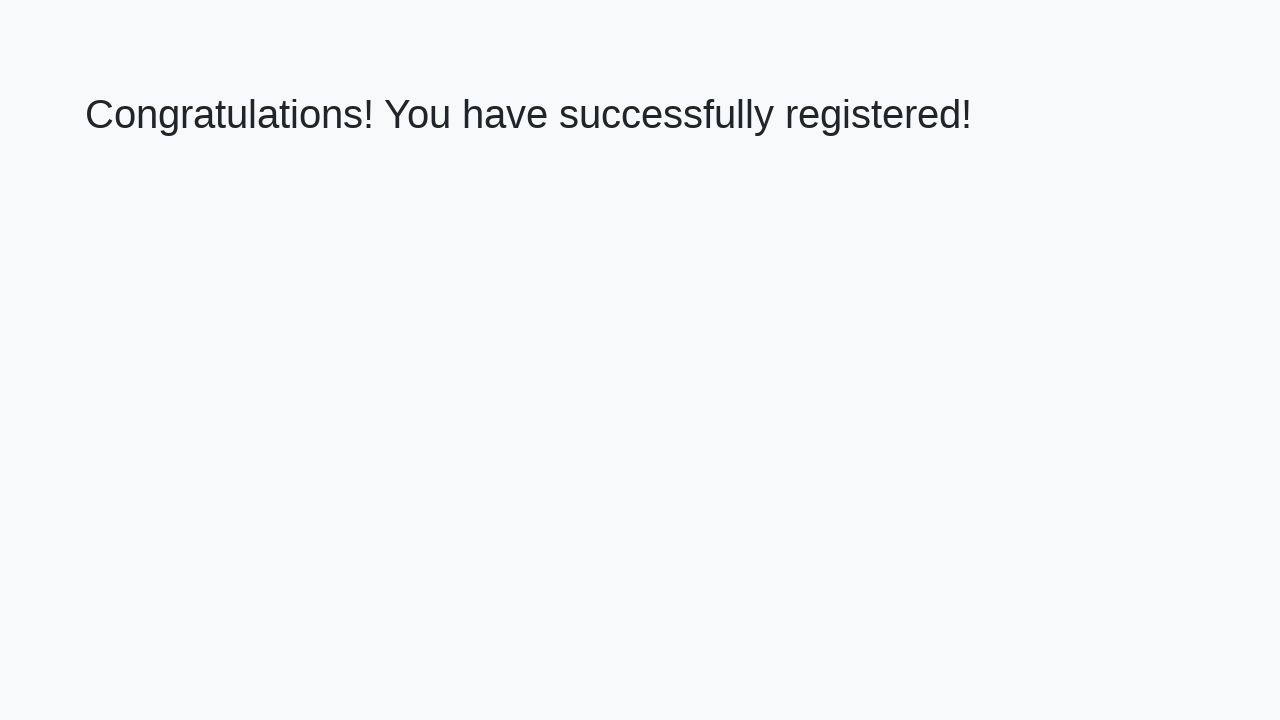

Retrieved success message text
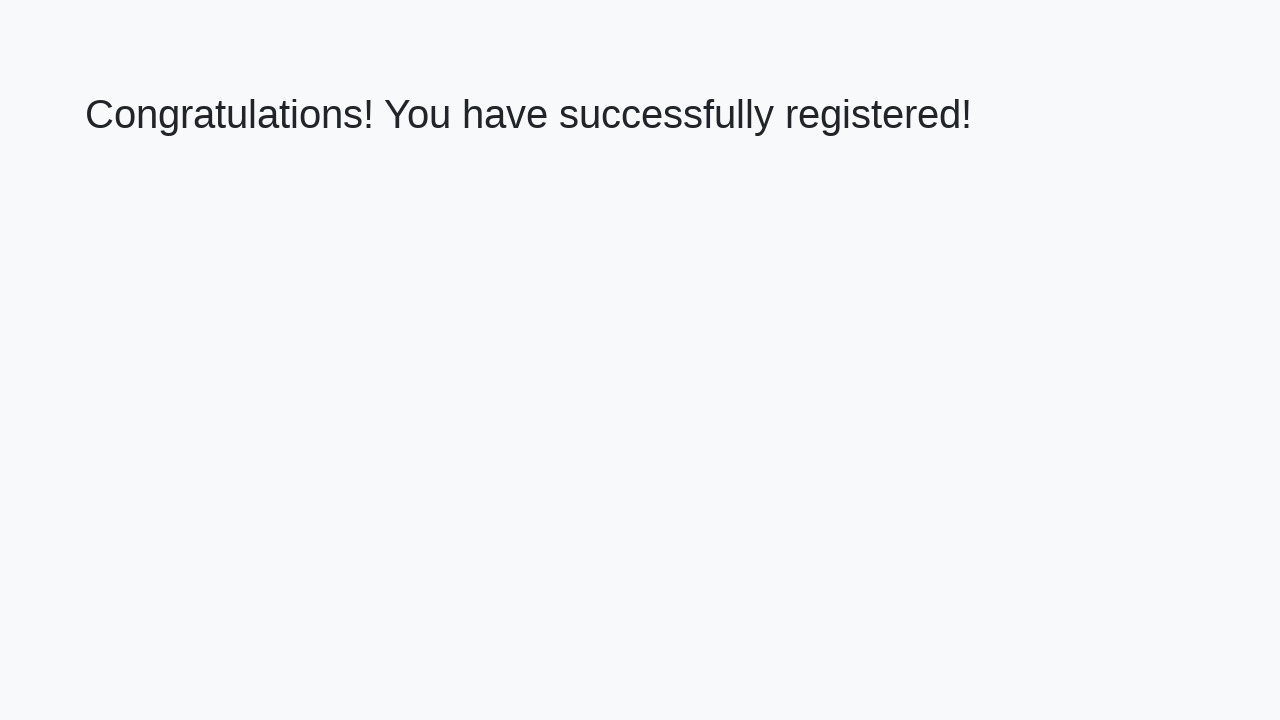

Verified success message: 'Congratulations! You have successfully registered!'
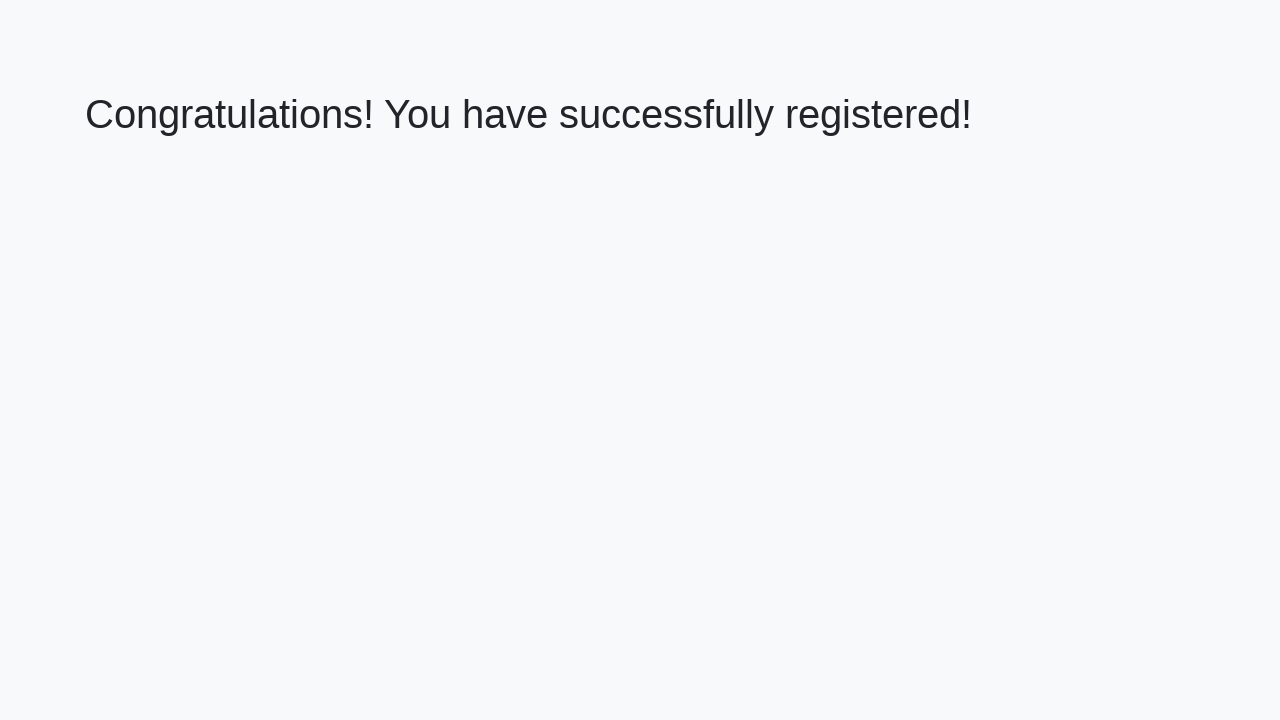

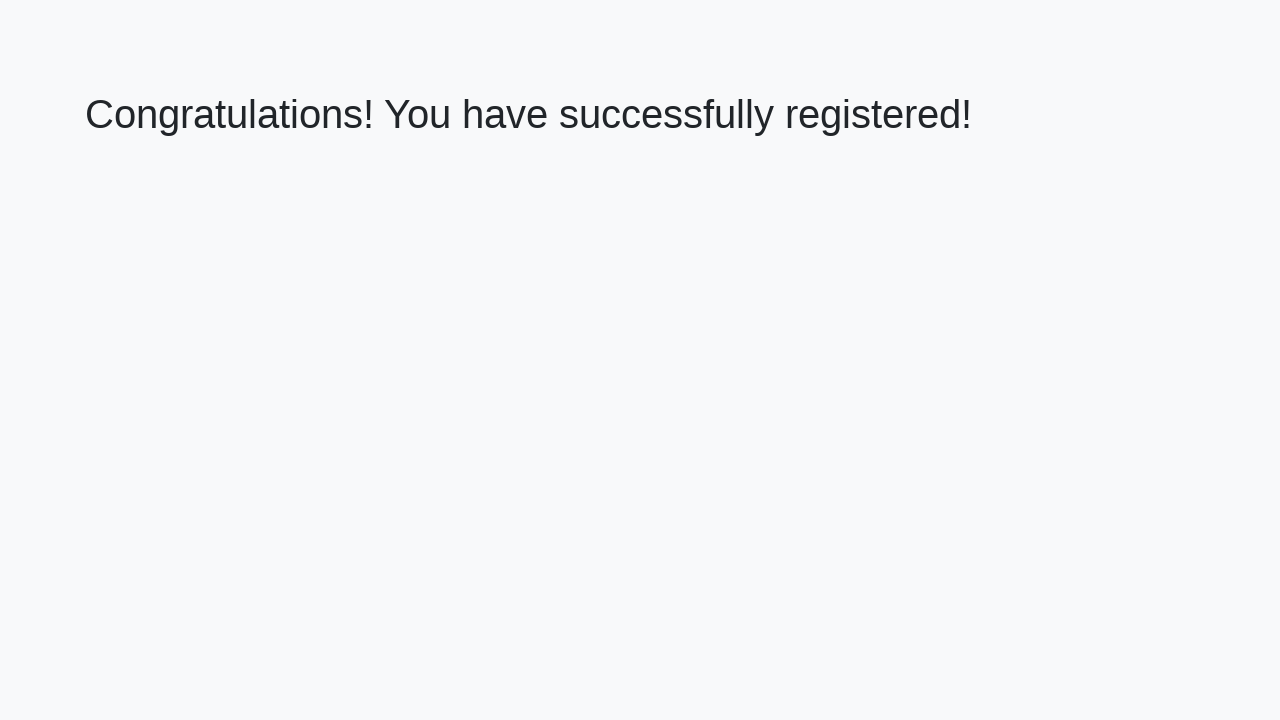